Fills out a text box form with user name, email, and address fields using JavaScript/jQuery, then submits the form

Starting URL: https://demoqa.com/text-box

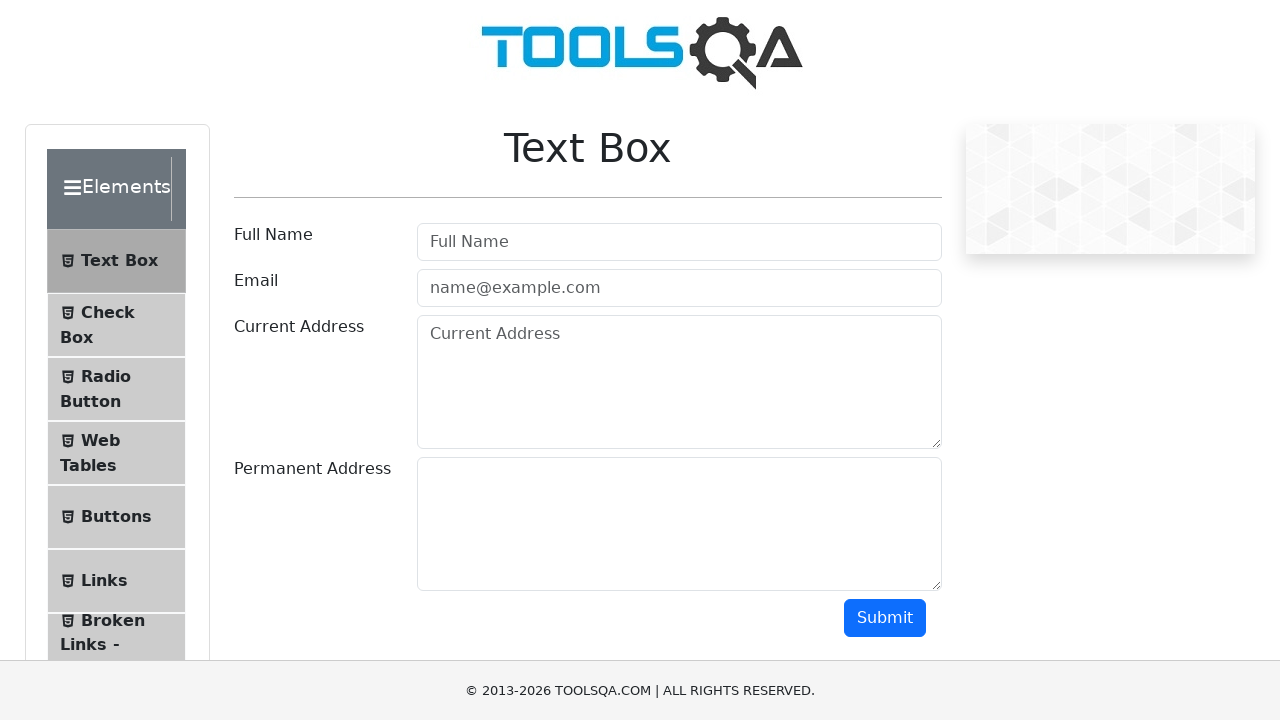

Filled username field with 'Test User' on #userName
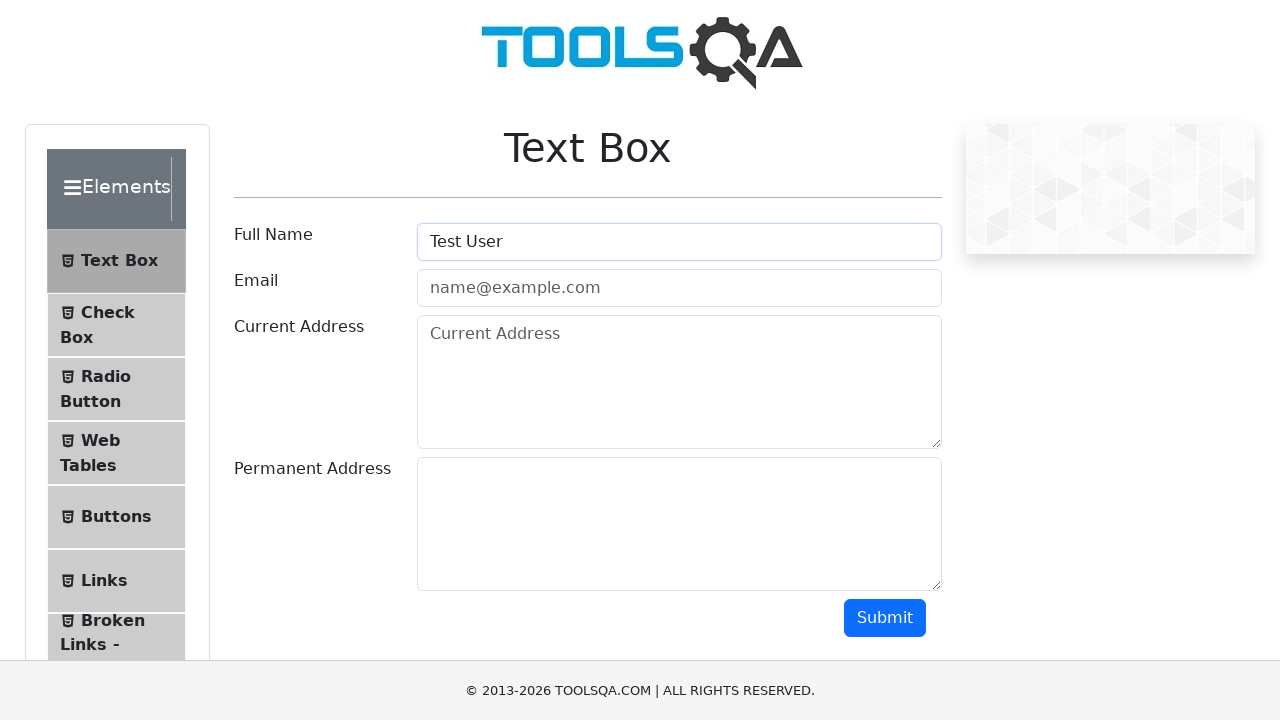

Filled email field with 'test@user.com' on #userEmail
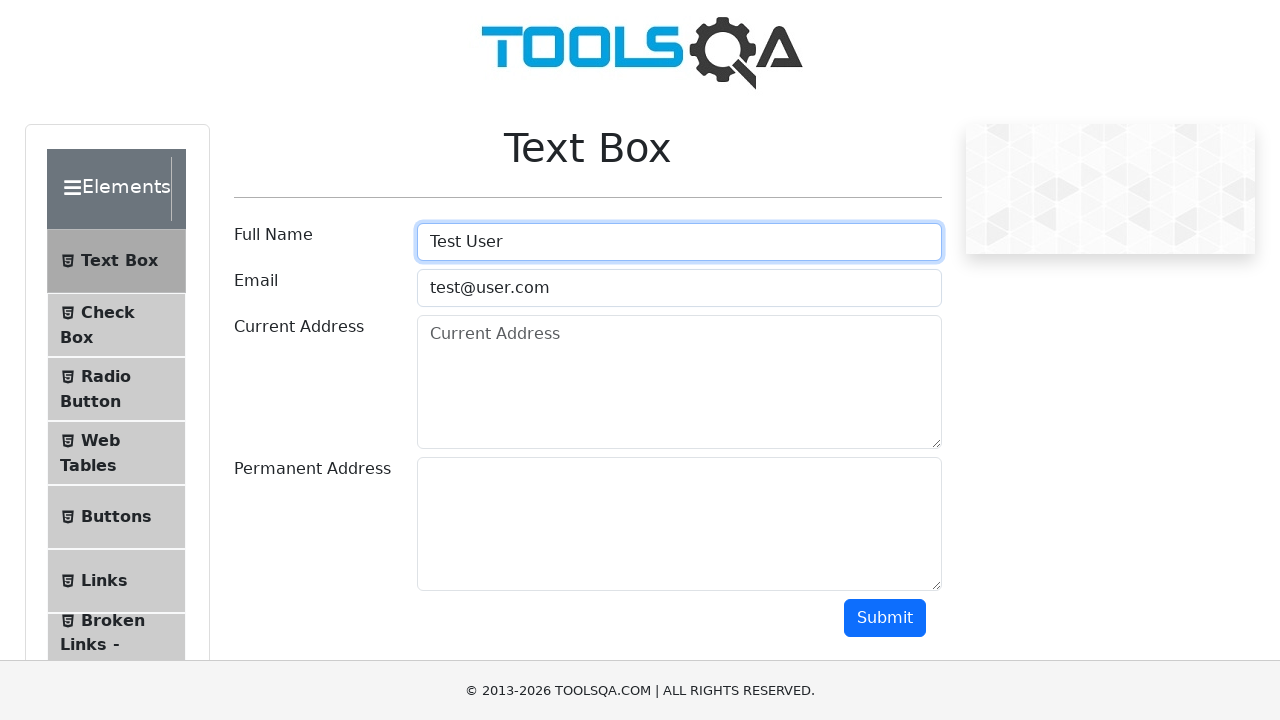

Filled current address field with 'Test/1, Demo Address' on #currentAddress
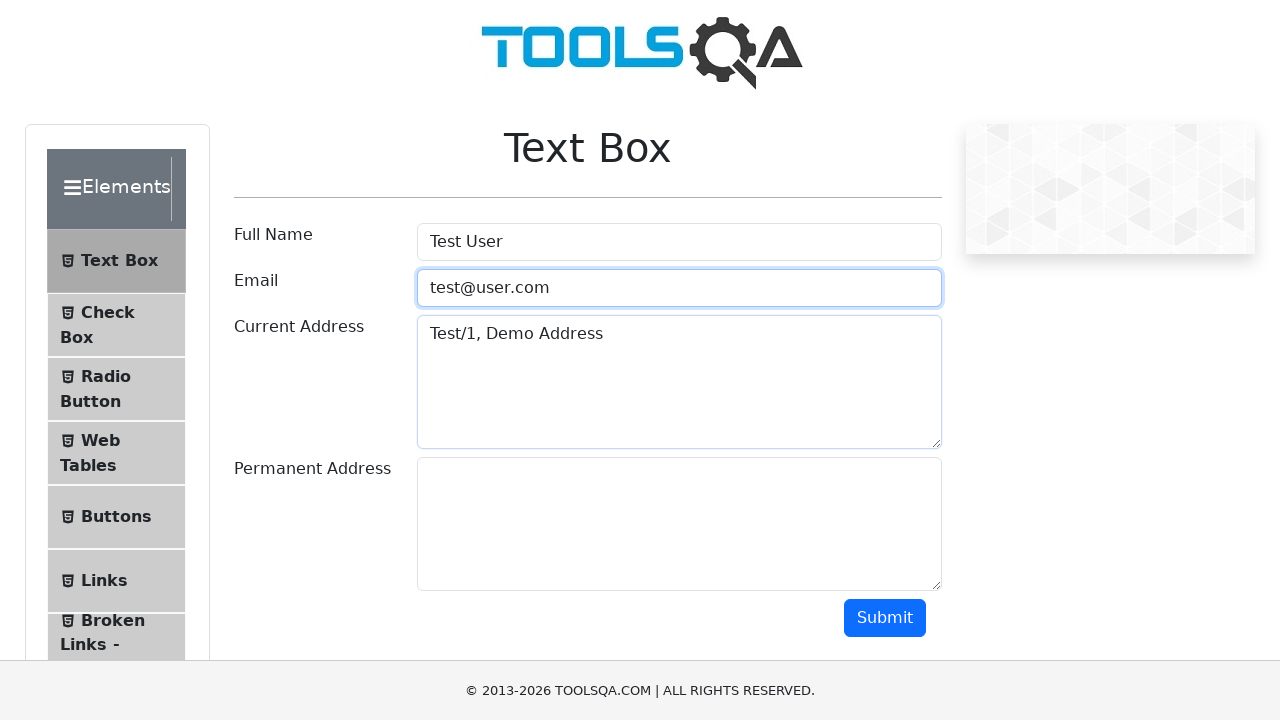

Filled permanent address field with 'Test/2 Demo Address2' on #permanentAddress
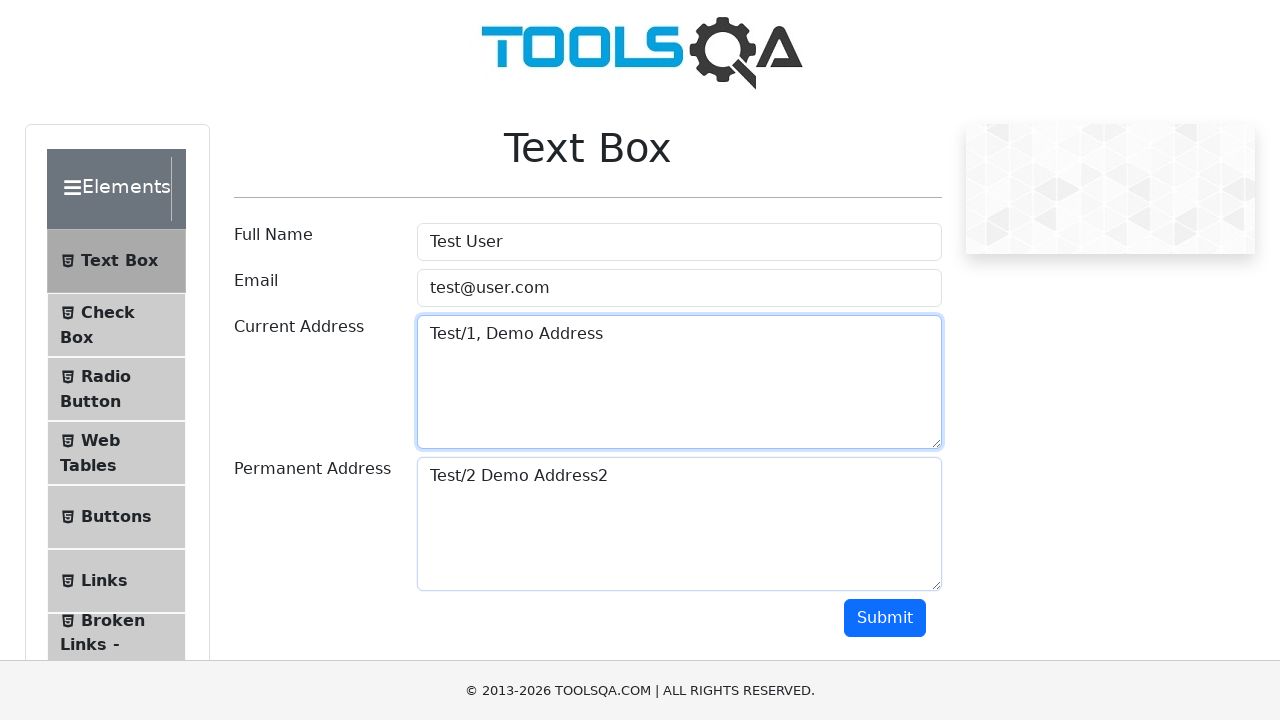

Clicked submit button to submit the form at (885, 618) on #submit
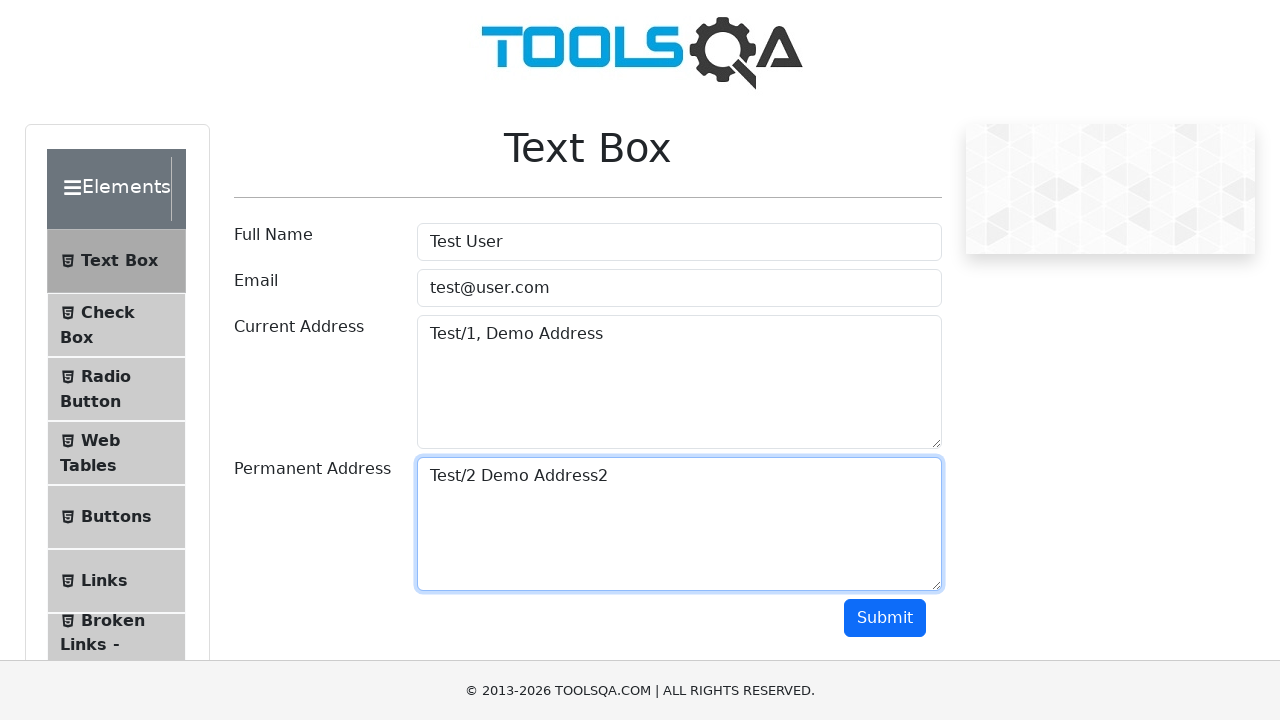

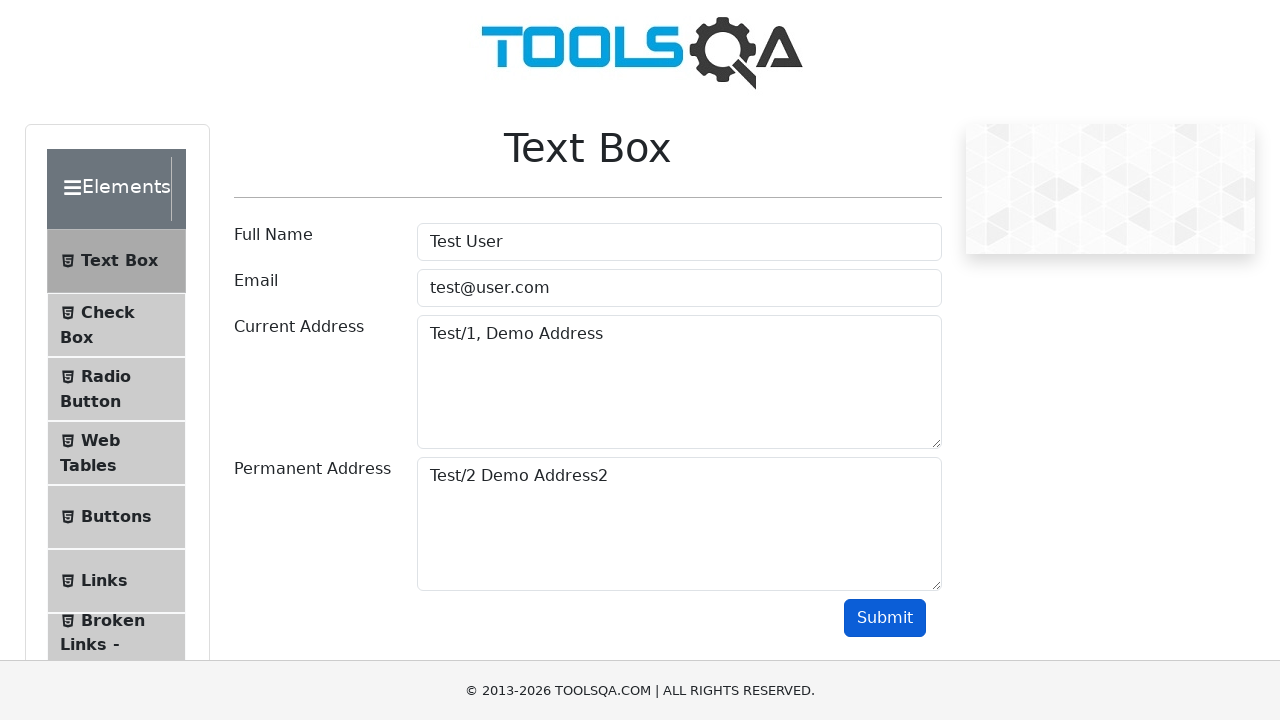